Tests dynamic textbox display functionality by clicking buttons to reveal textboxes and then filling them with text

Starting URL: https://www.hyrtutorials.com/p/waits-demo.html

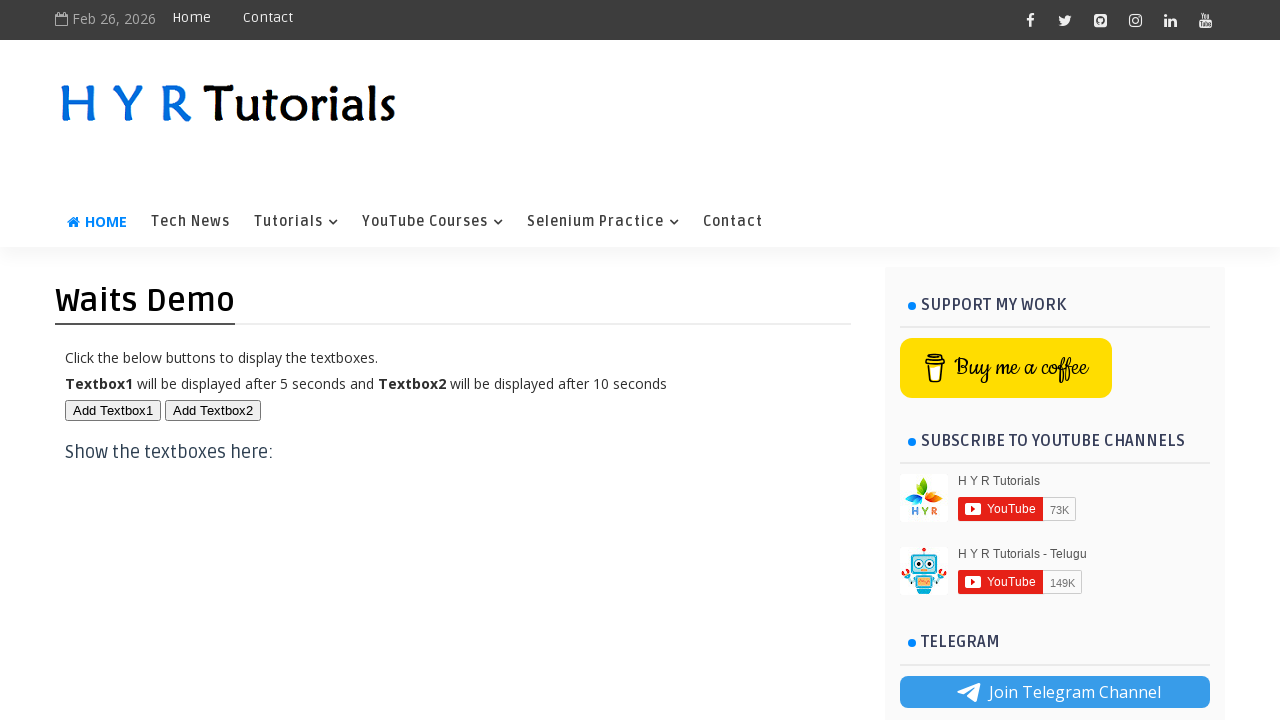

Clicked button to display first textbox at (113, 410) on xpath=//button[@id='btn1']
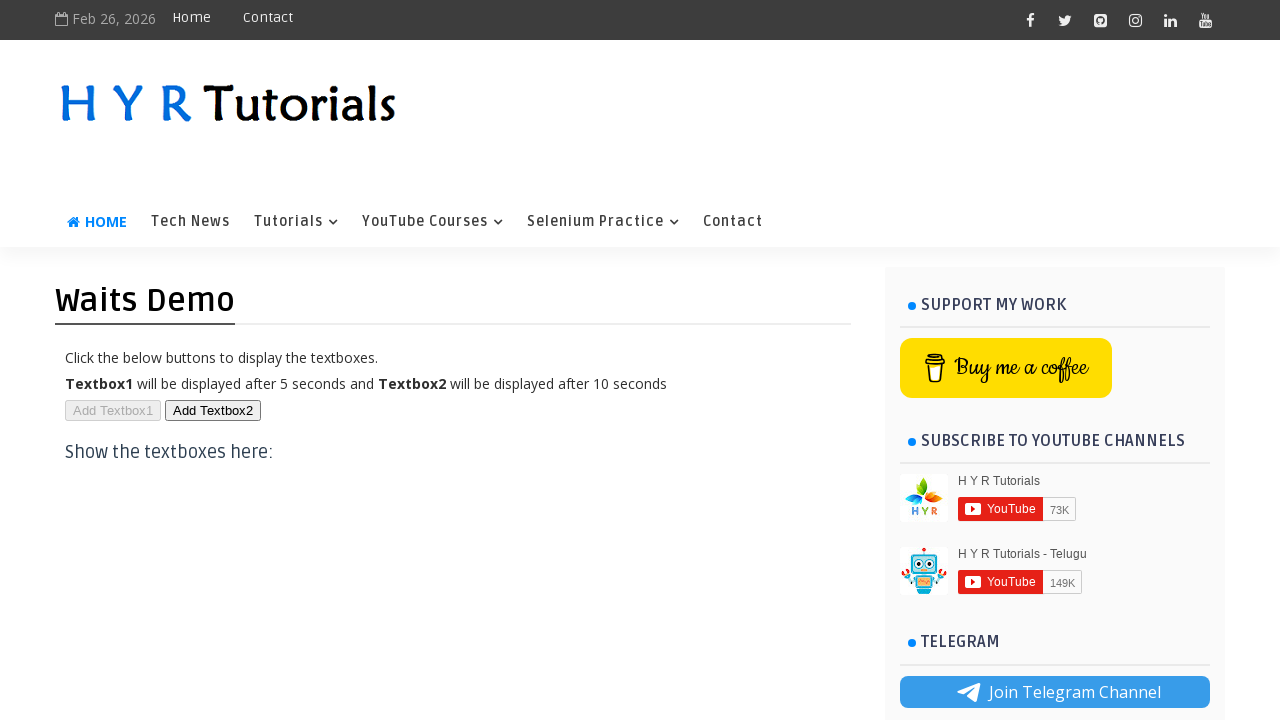

First textbox appeared and is ready
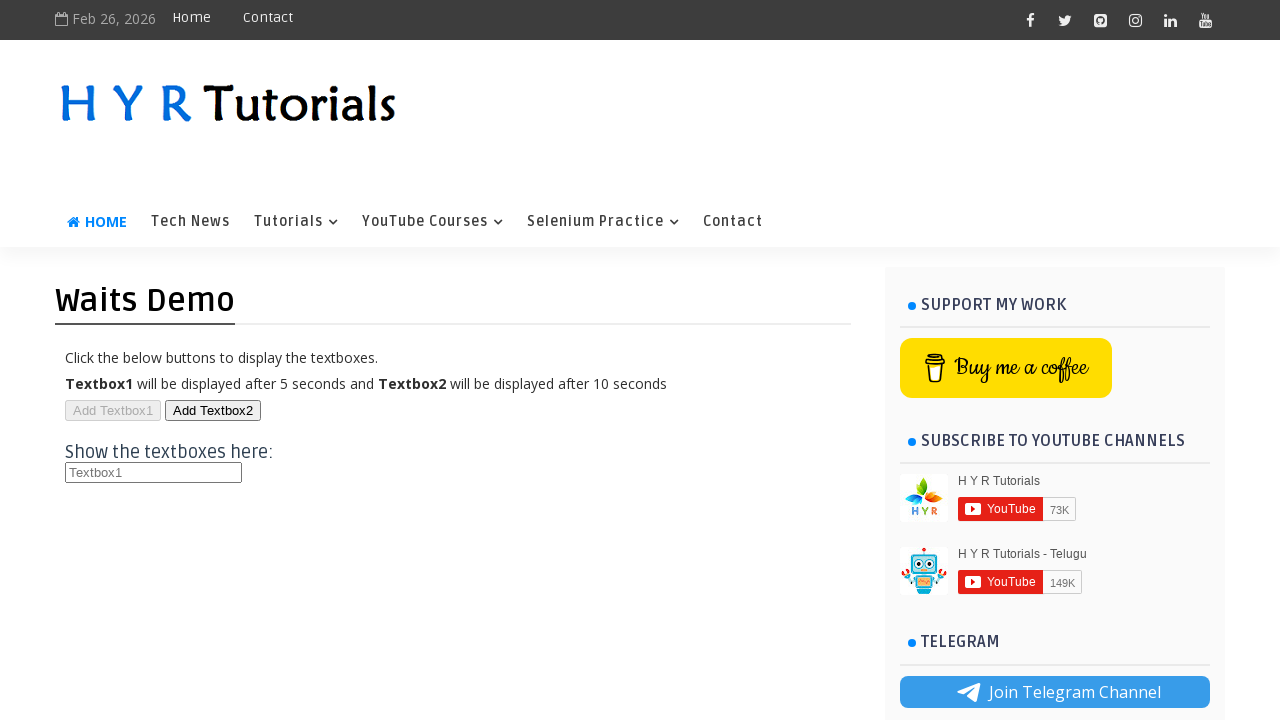

Filled first textbox with 'Cloud Naradha' on //p[text()='Click the below buttons to display the textboxes. ']/parent::div//h3
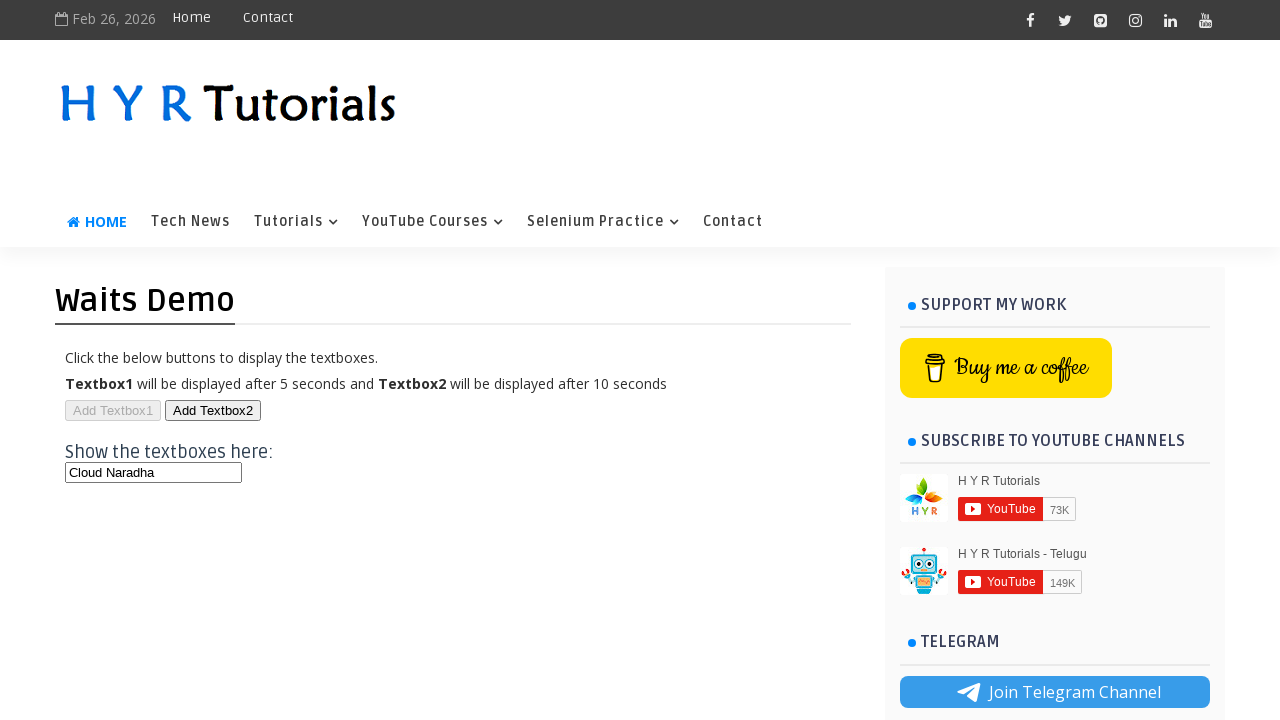

Clicked button to display second textbox at (213, 410) on xpath=//button[text()='Add Textbox2']
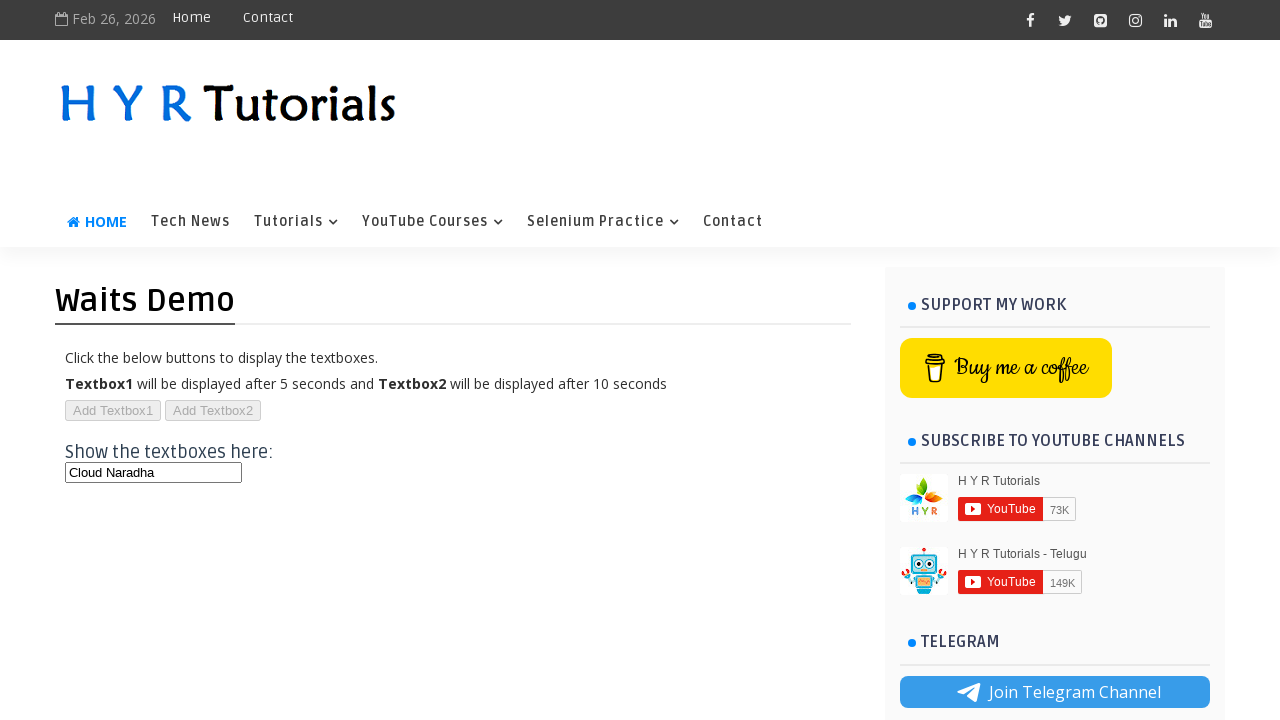

Second textbox appeared and is ready
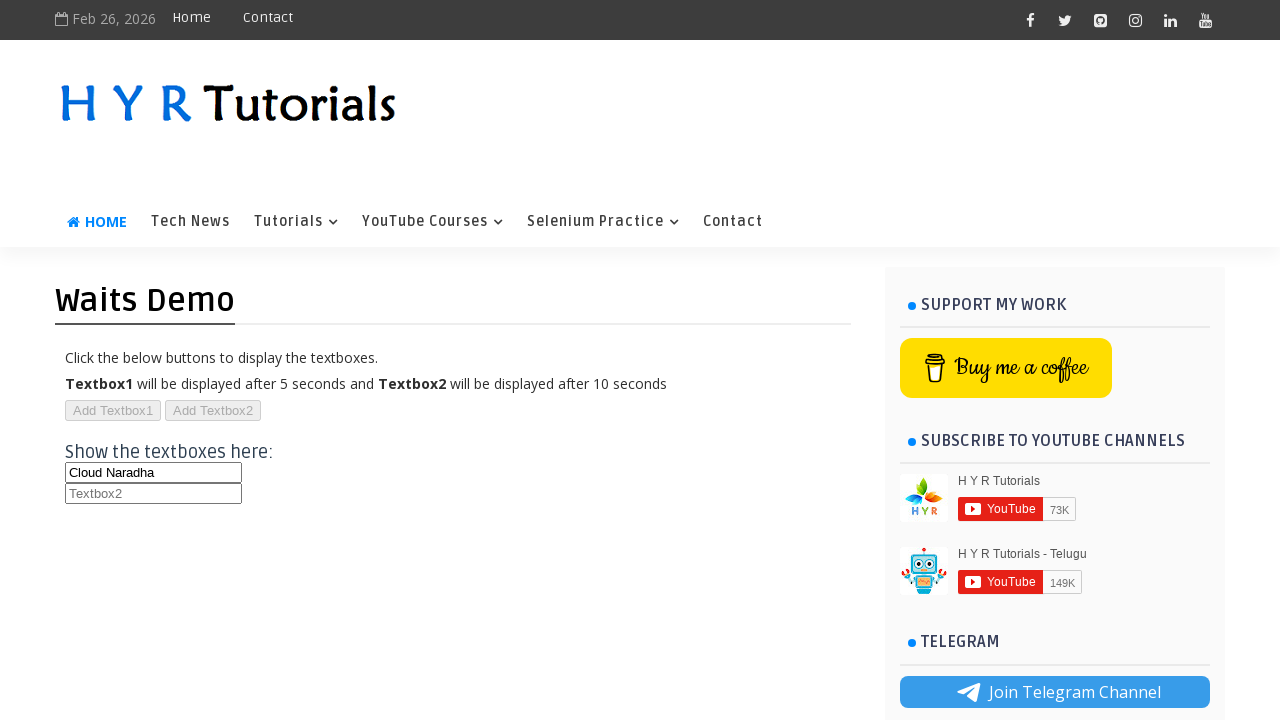

Filled second textbox with 'Cloud Naradha Testing' on //p[text()='Click the below buttons to display the textboxes. ']/parent::div//h3
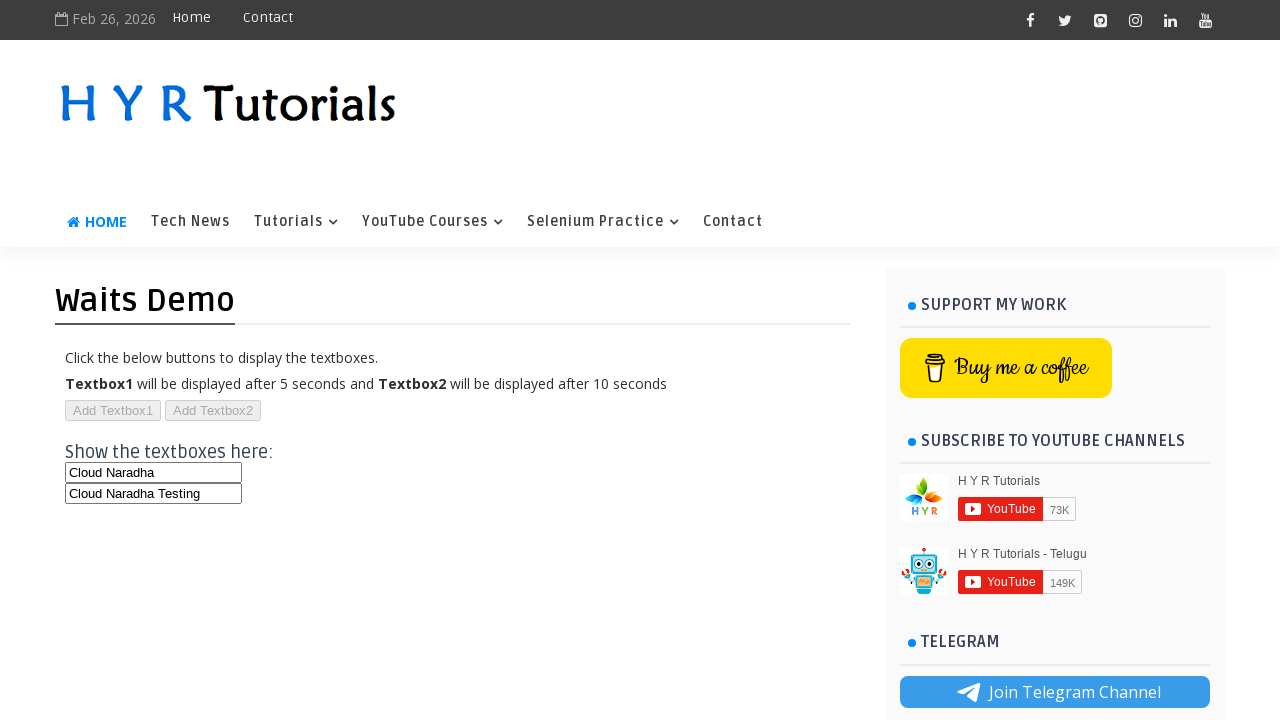

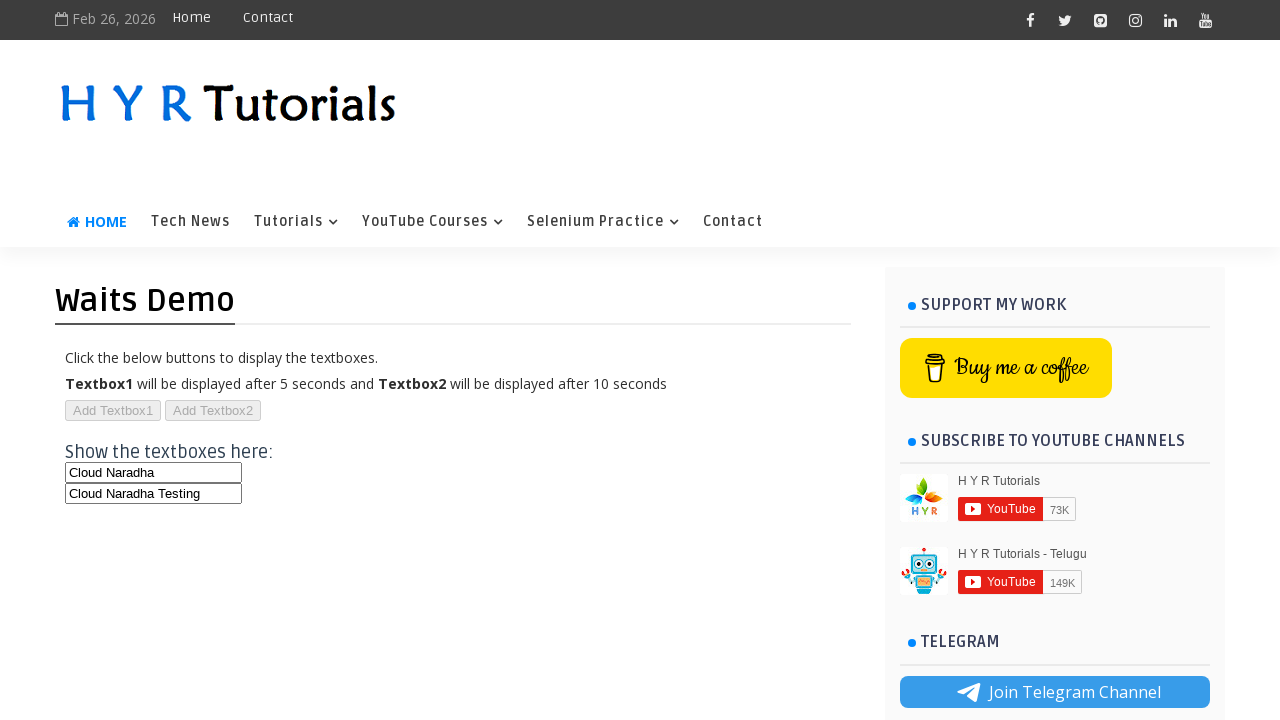